Tests navigation to reference tables section by clicking through menu to find multiplication table download link and clicking it.

Starting URL: https://ru.onlinemschool.com/

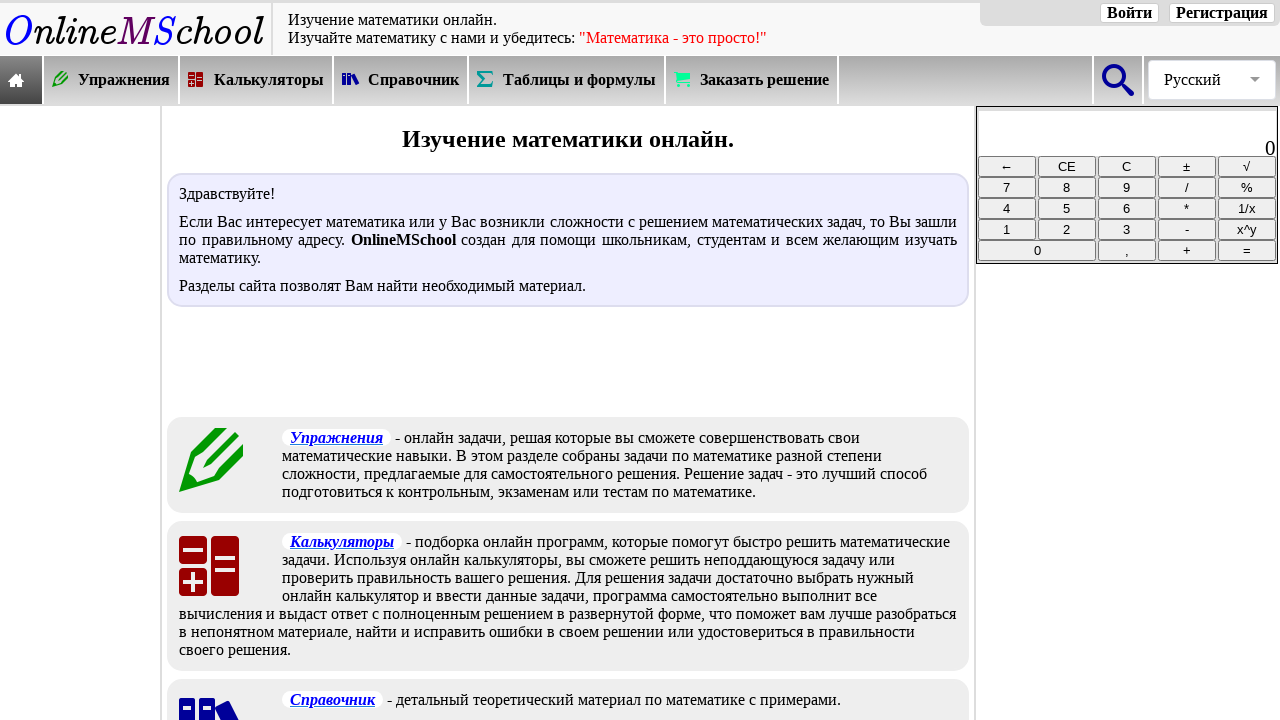

Waited for reference/tables menu selector to be available
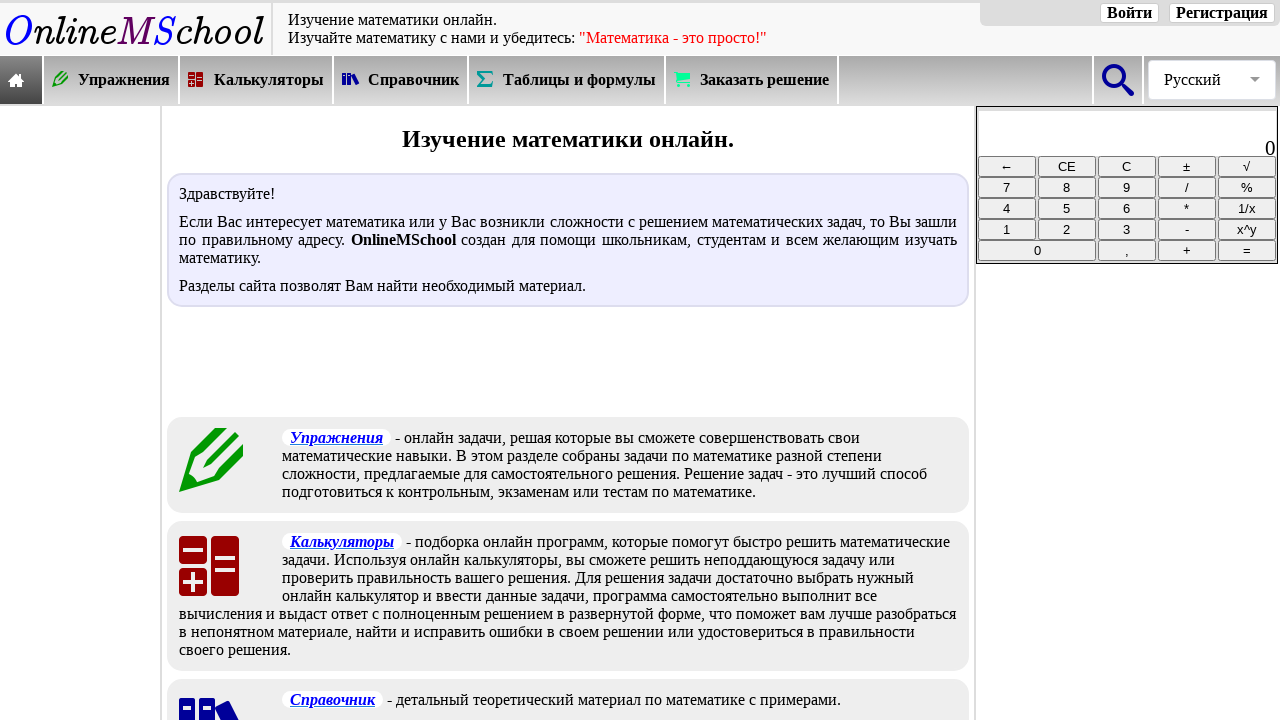

Clicked on reference/tables menu in navigation at (580, 80) on xpath=//*[@id="oms_body1"]/header/nav/div[2]/div[5]/a/div/div[2]
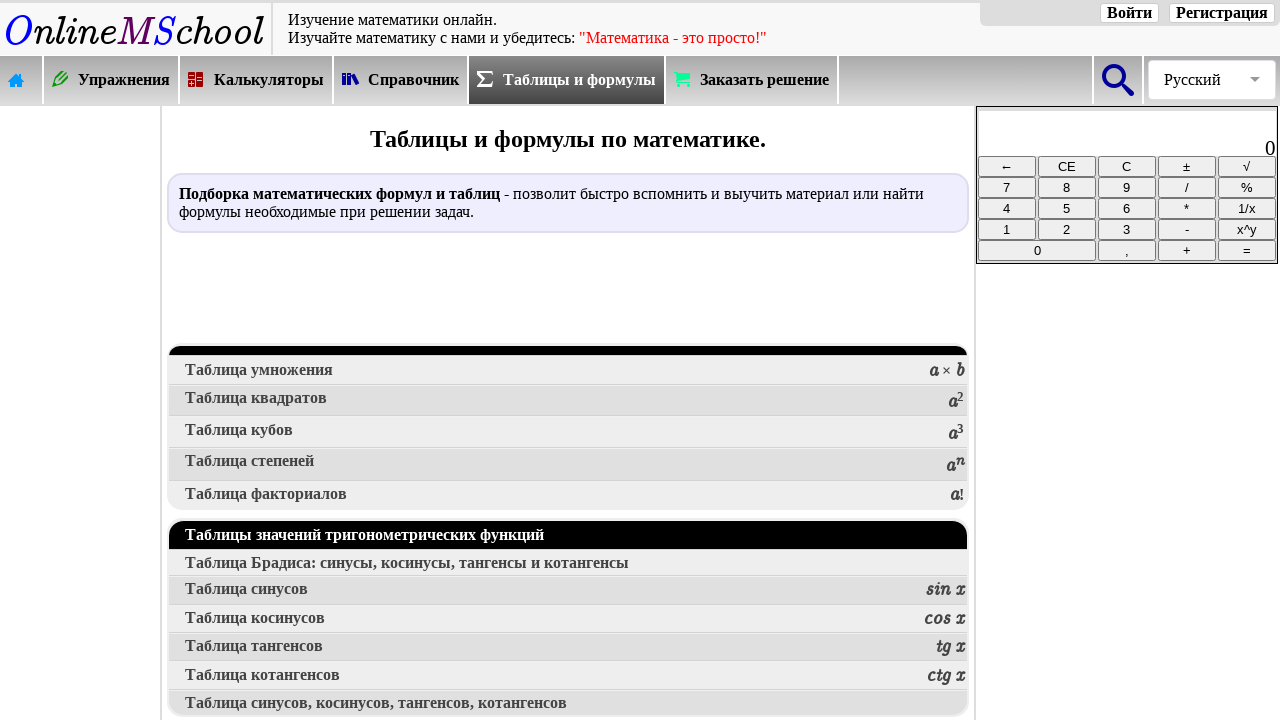

Waited for table option selector to be available
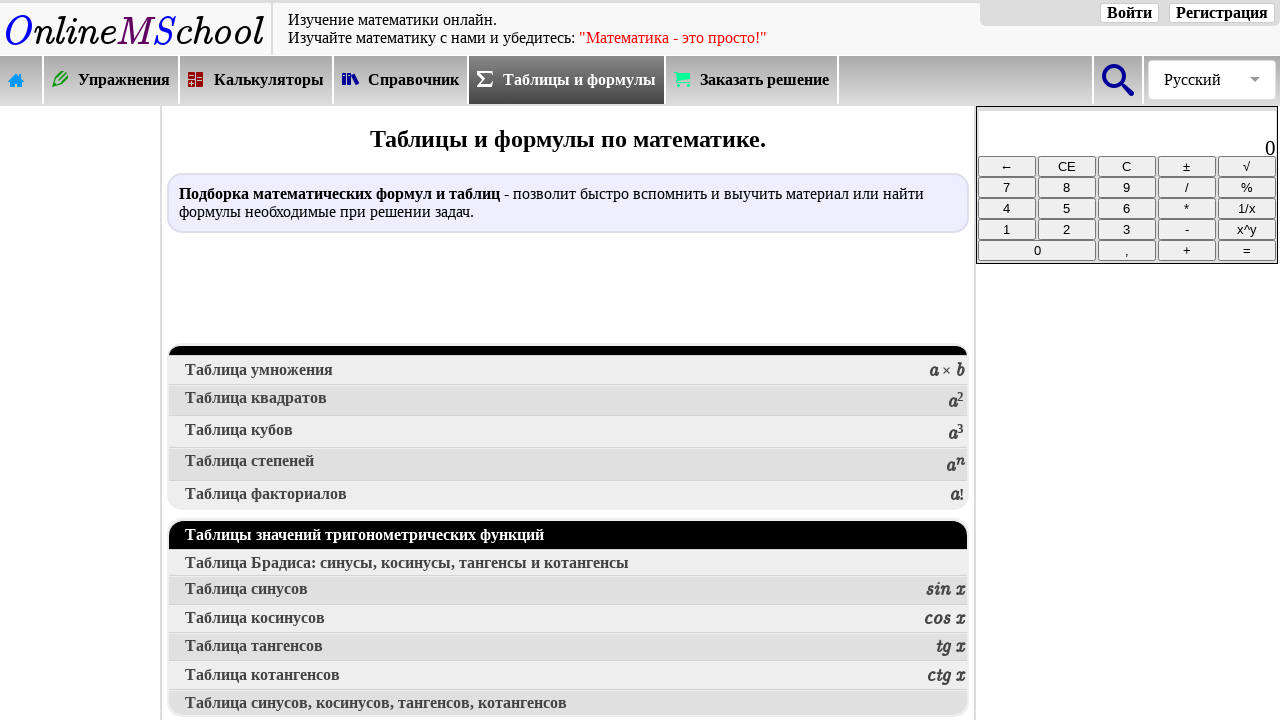

Clicked on specific table option from reference menu at (568, 371) on xpath=//*[@id="oms_center_block"]/div[4]/a[2]
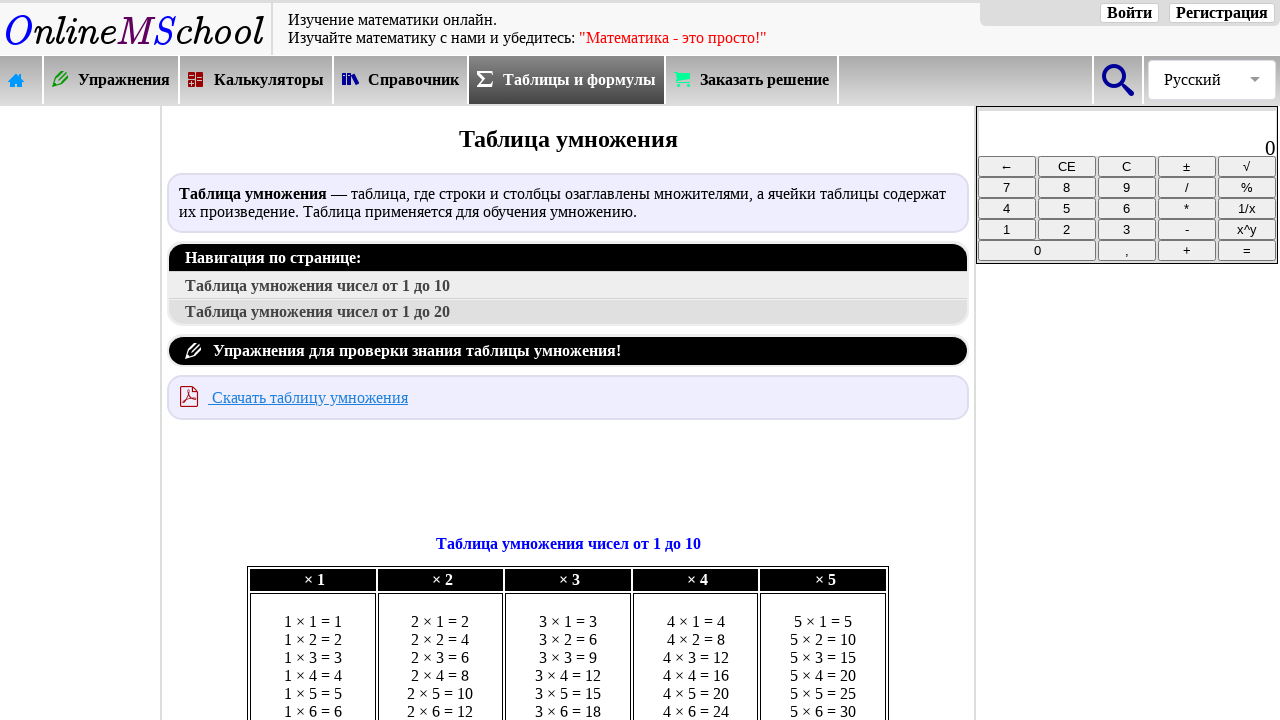

Waited for multiplication table download link to be available
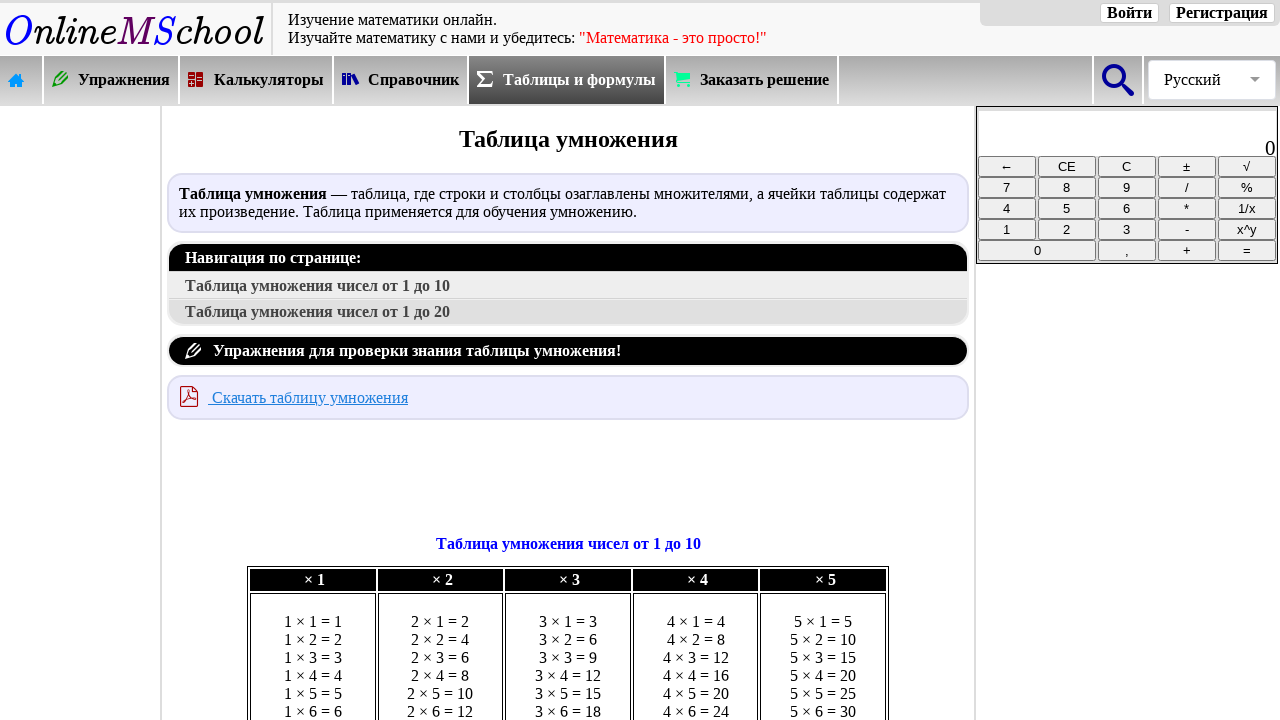

Clicked on multiplication table download link at (190, 396) on a:has-text("Скачать таблицу умножения")
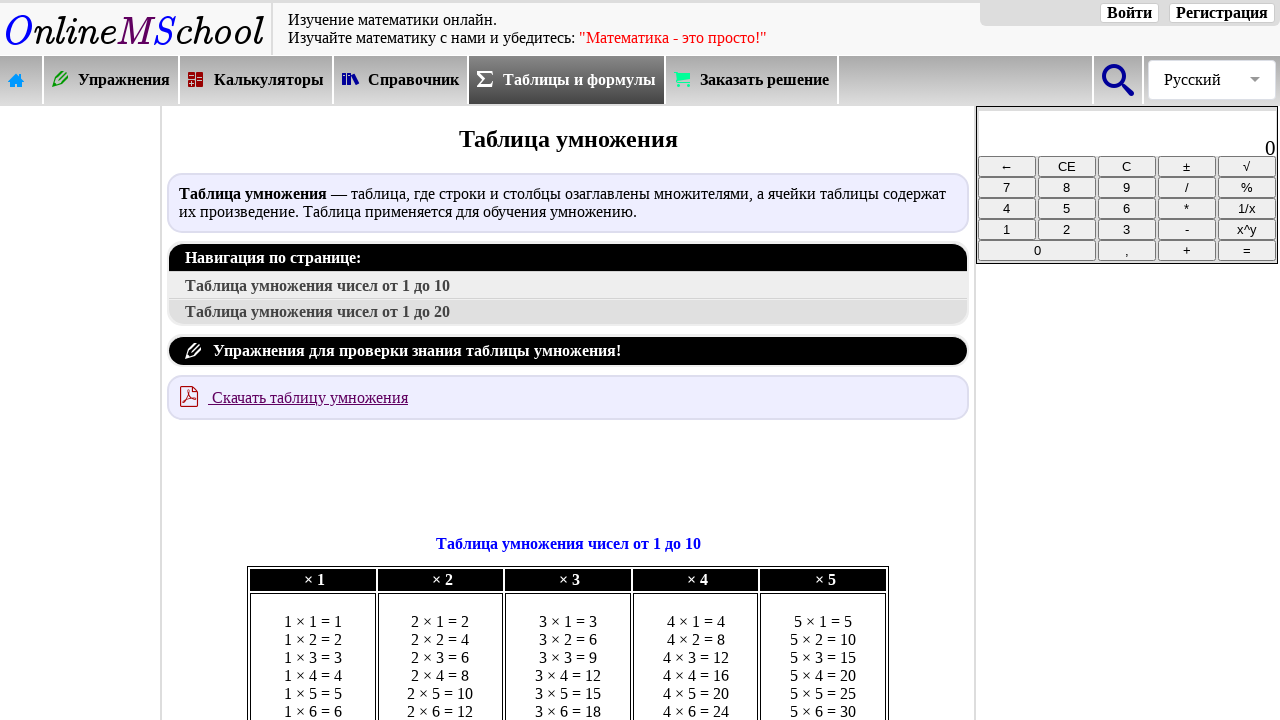

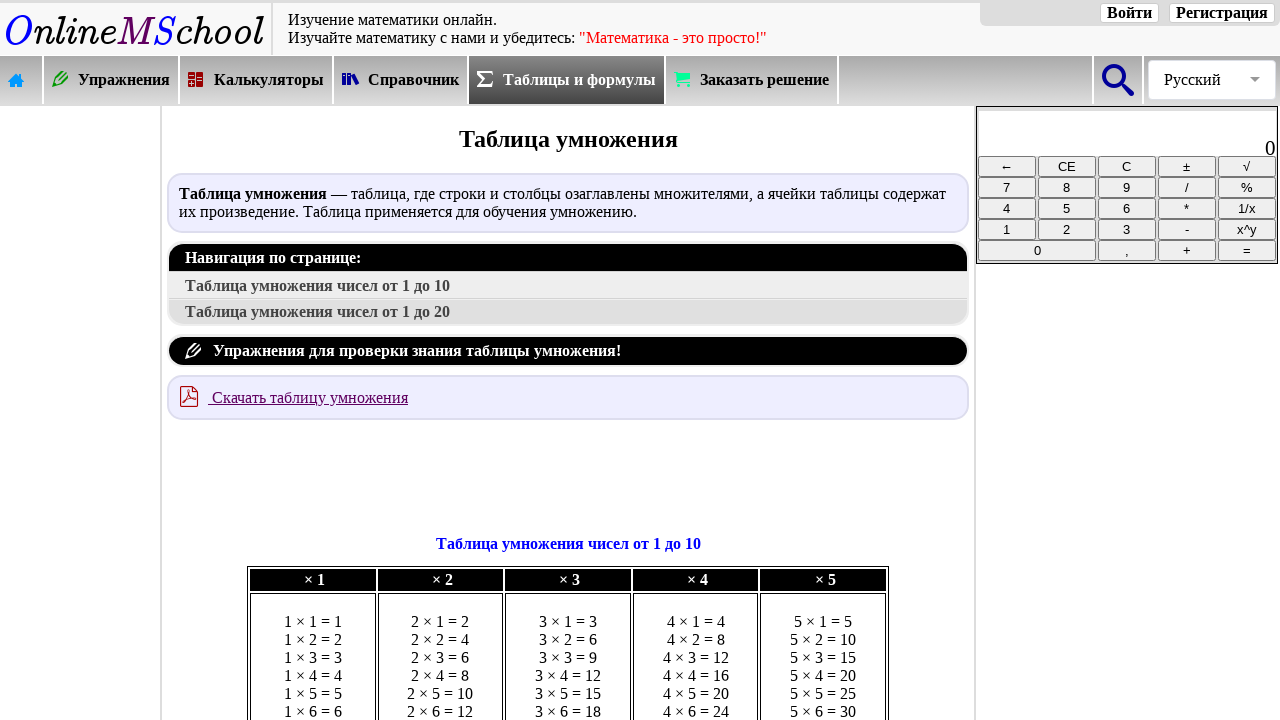